Tests that todo data persists after page reload

Starting URL: https://demo.playwright.dev/todomvc

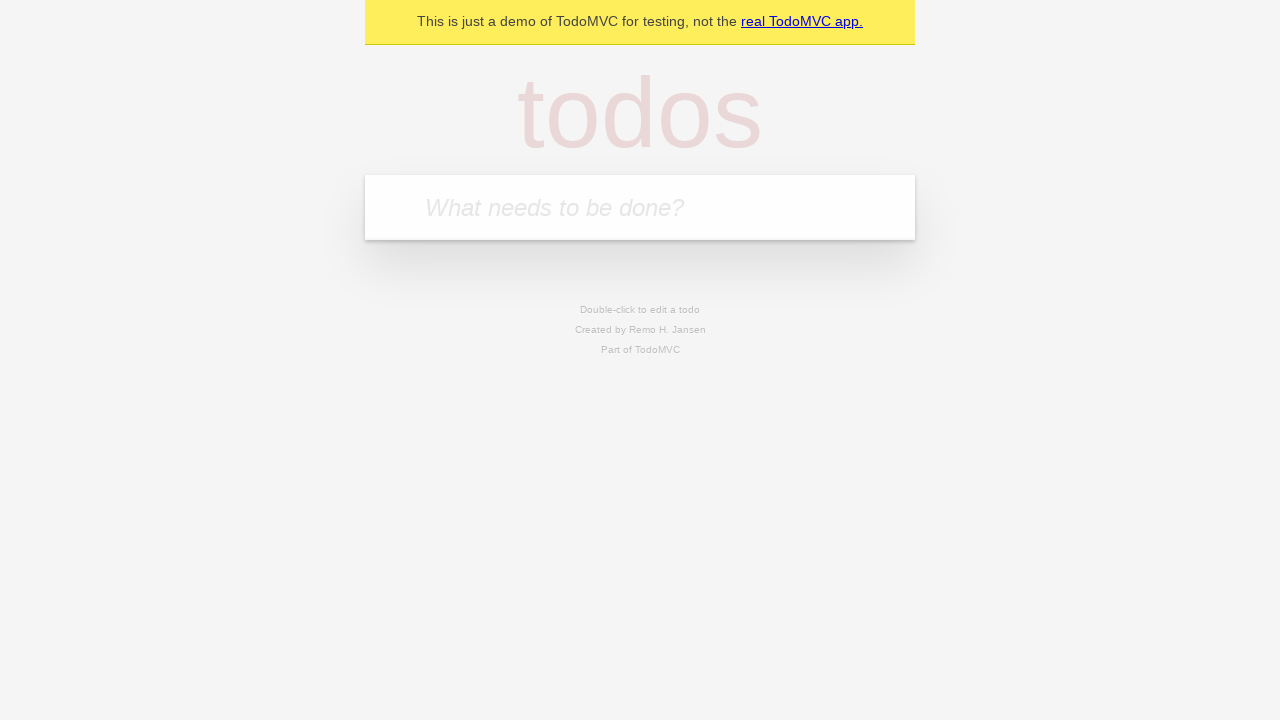

Filled todo input with 'buy some cheese' on internal:attr=[placeholder="What needs to be done?"i]
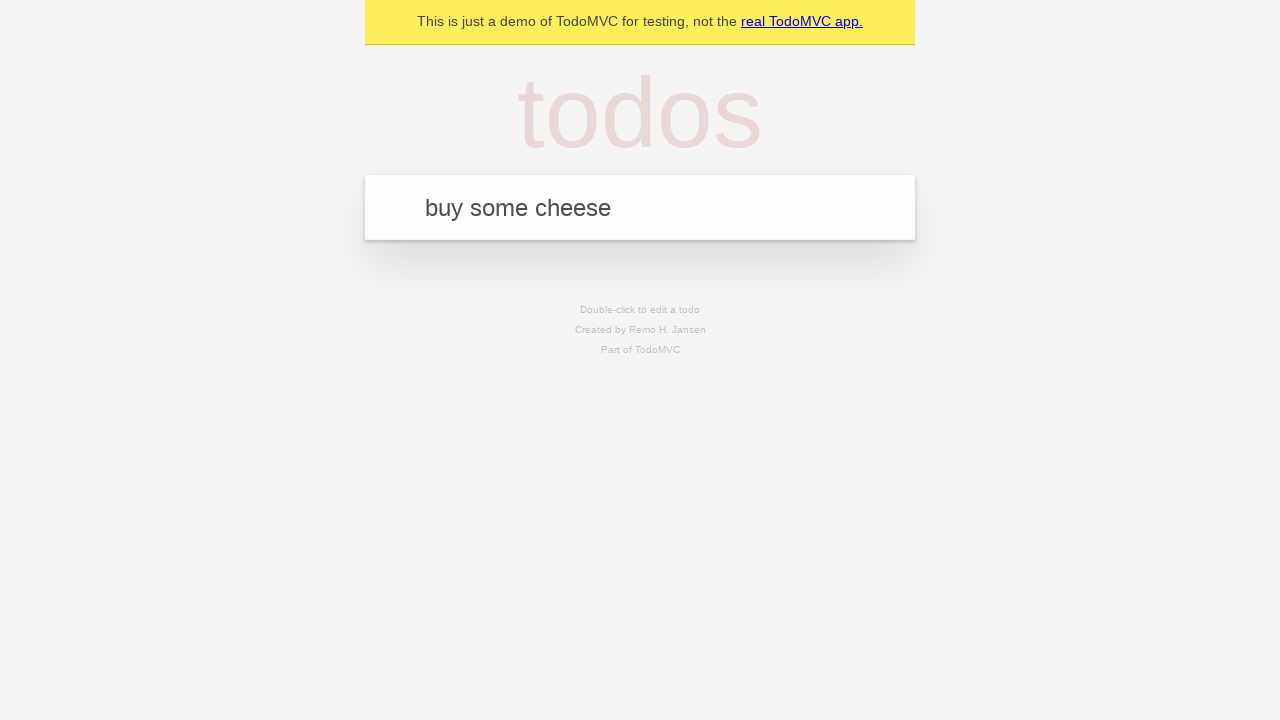

Pressed Enter to create first todo on internal:attr=[placeholder="What needs to be done?"i]
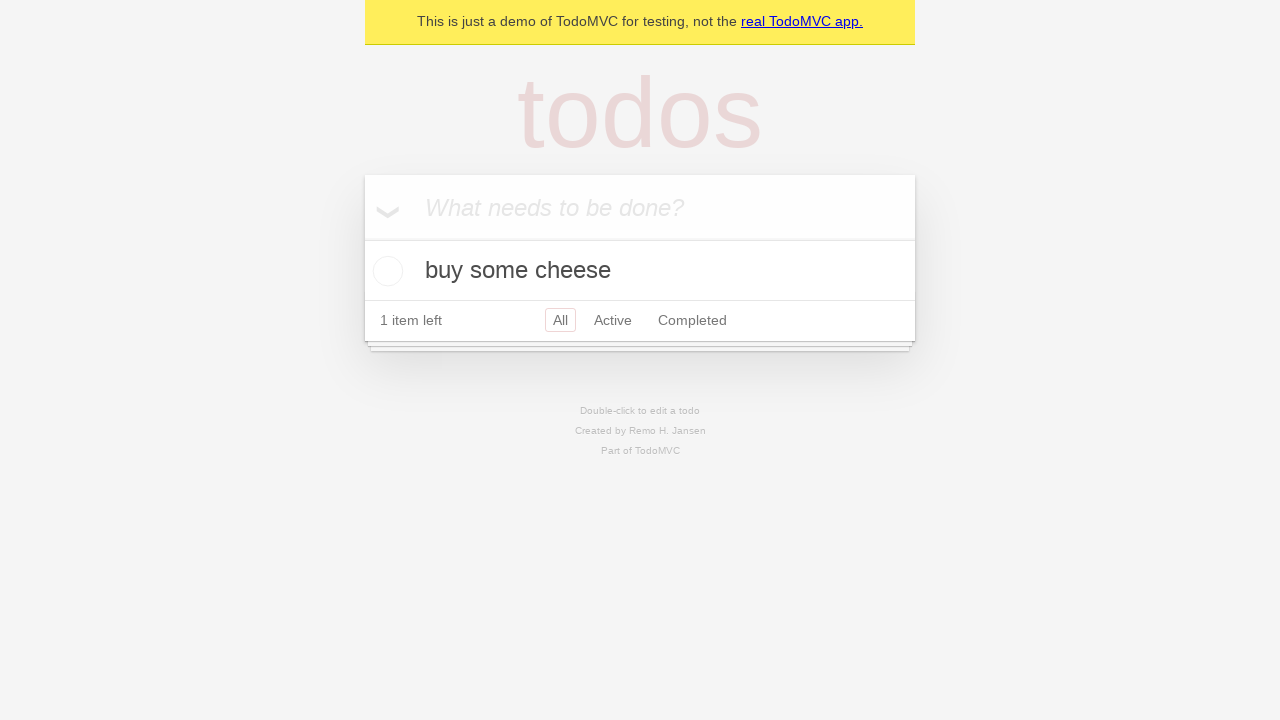

Filled todo input with 'feed the cat' on internal:attr=[placeholder="What needs to be done?"i]
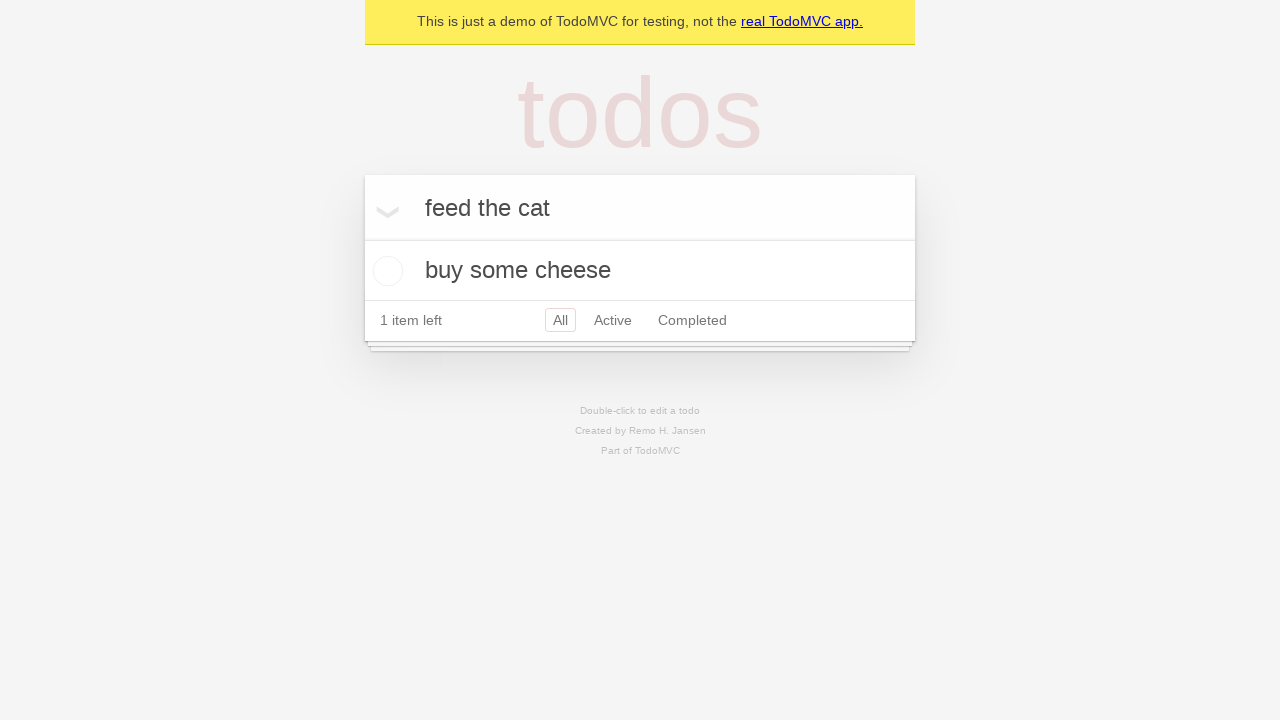

Pressed Enter to create second todo on internal:attr=[placeholder="What needs to be done?"i]
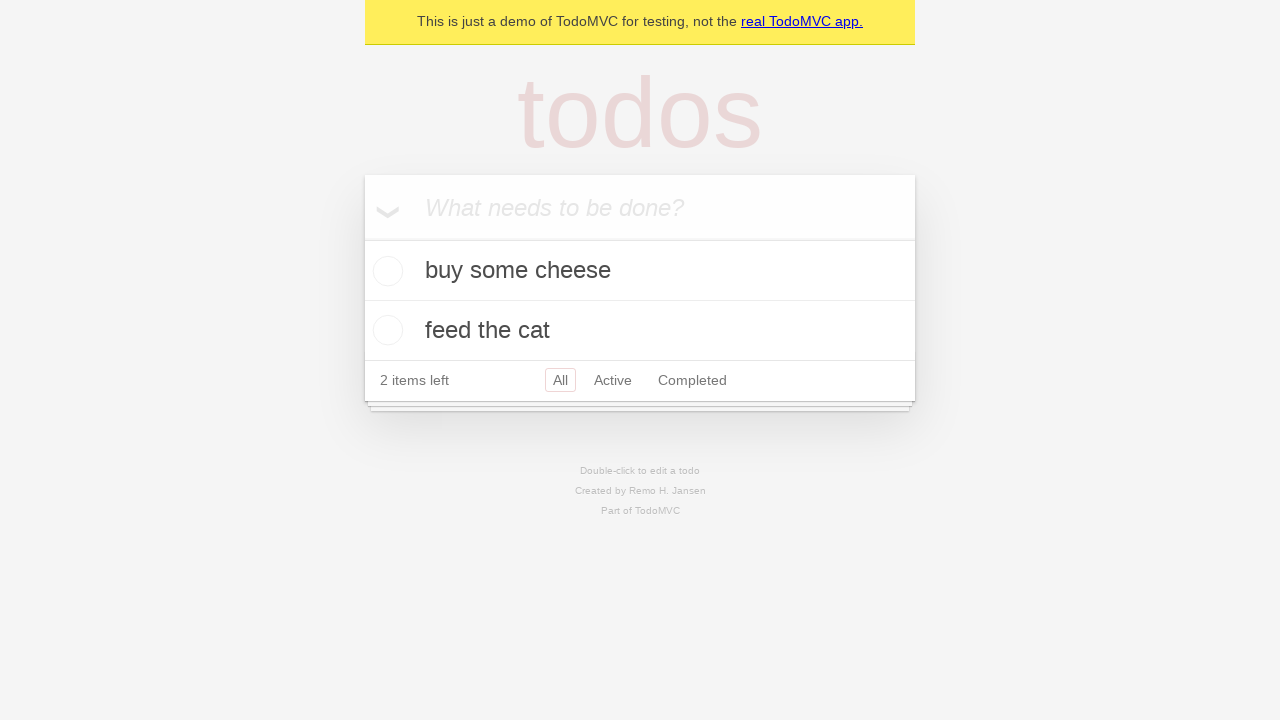

Waited for todo items to appear
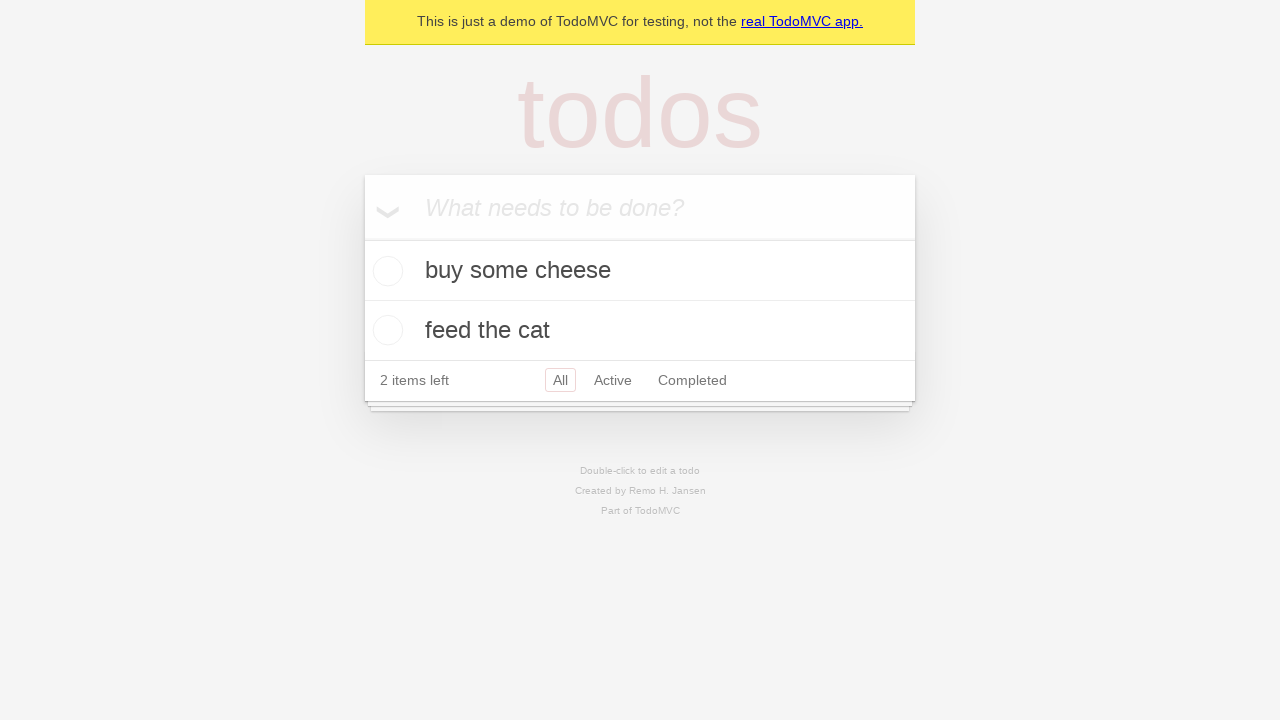

Checked the first todo item at (385, 271) on internal:testid=[data-testid="todo-item"s] >> nth=0 >> internal:role=checkbox
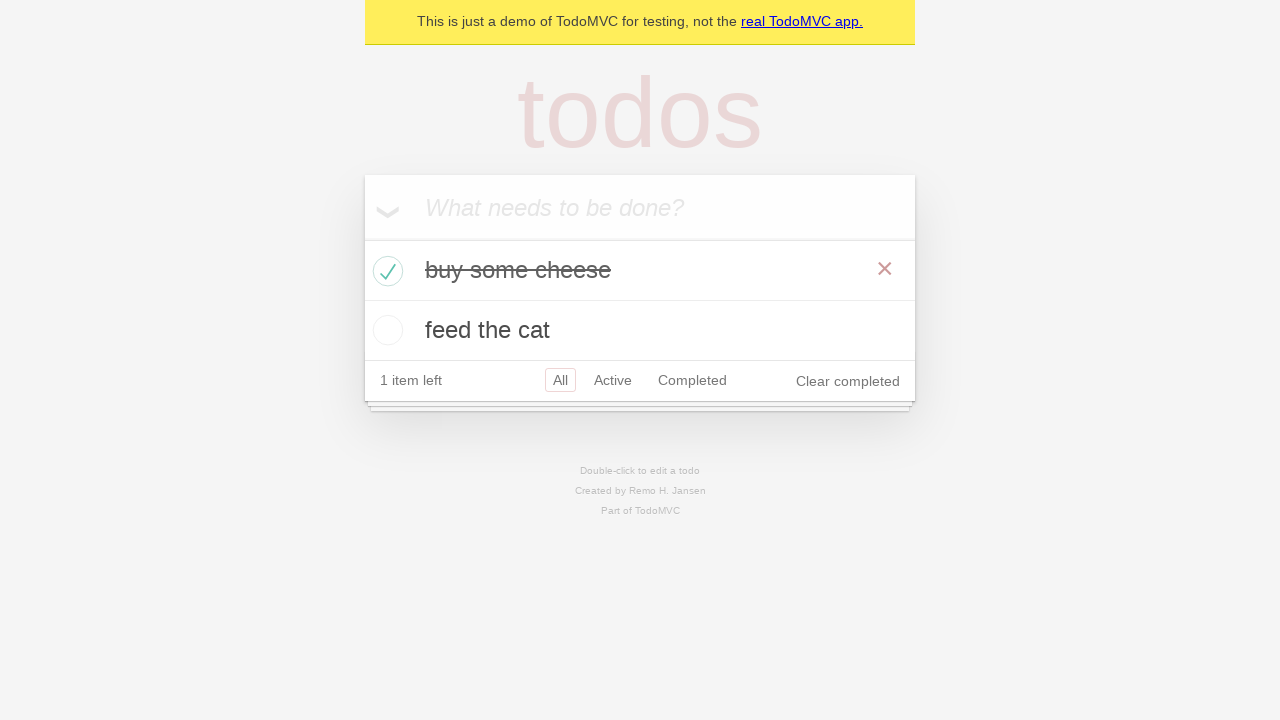

Reloaded the page to test data persistence
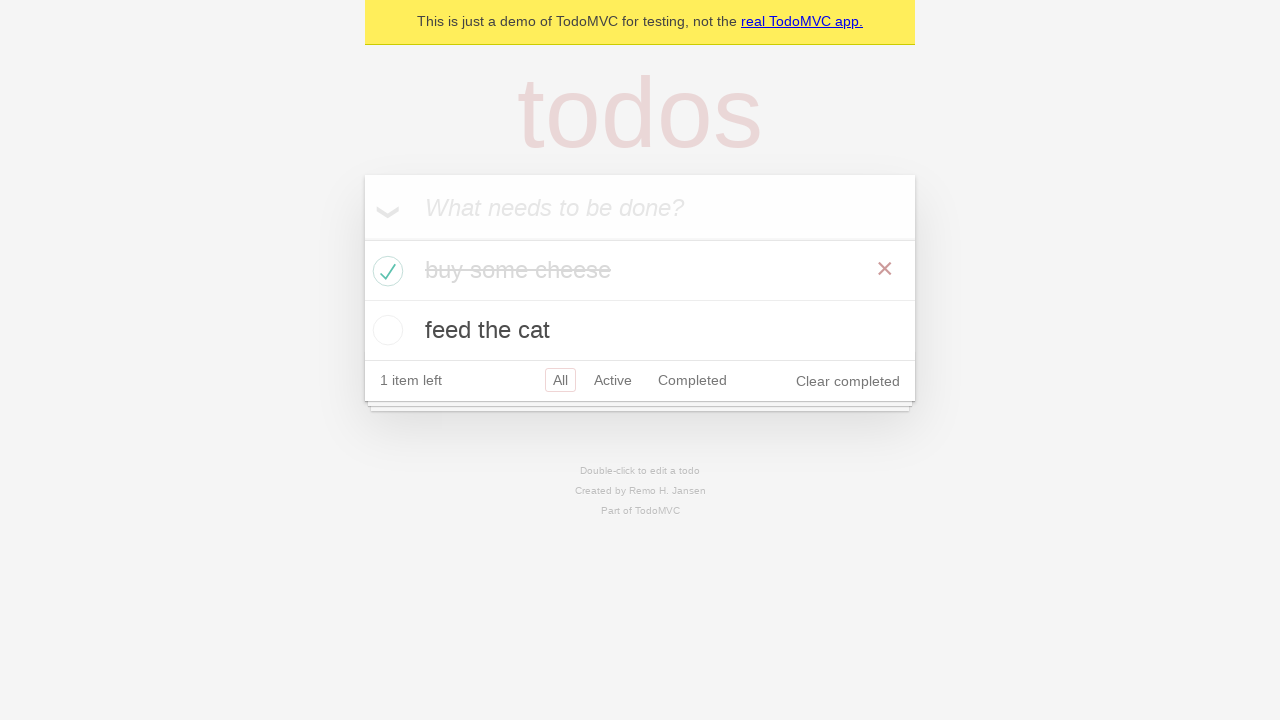

Waited for todo items to reload after page refresh
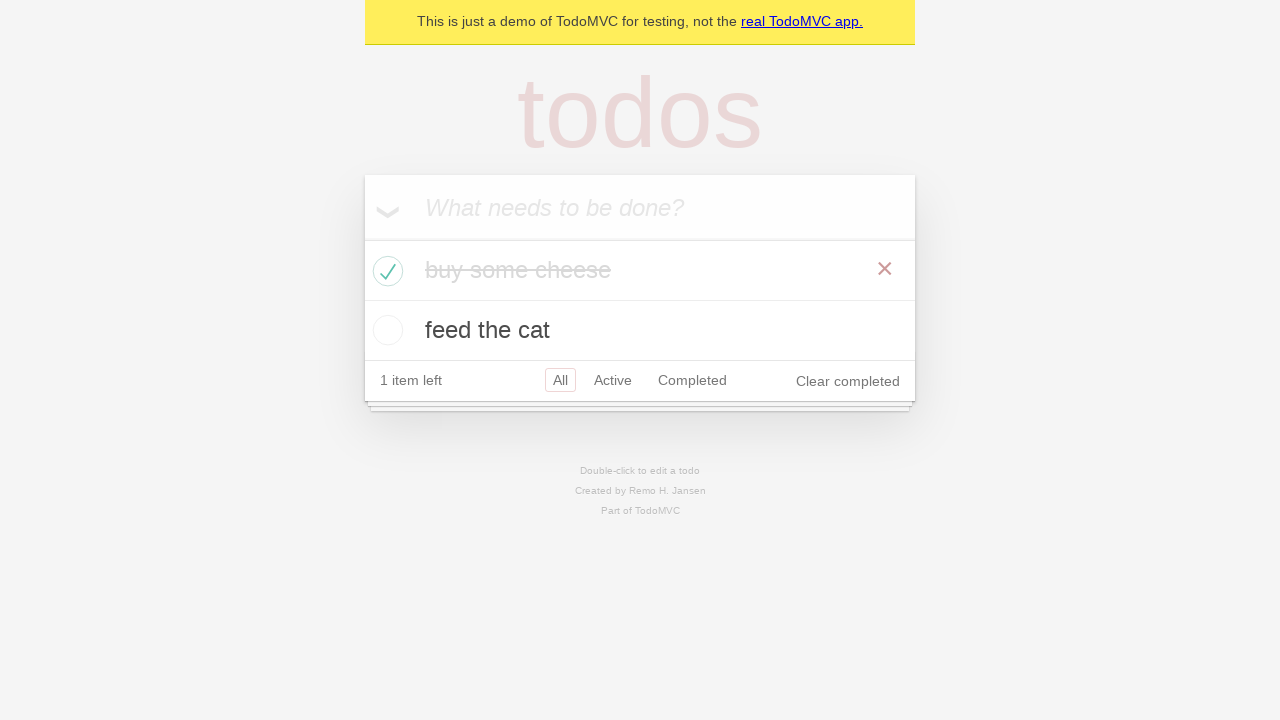

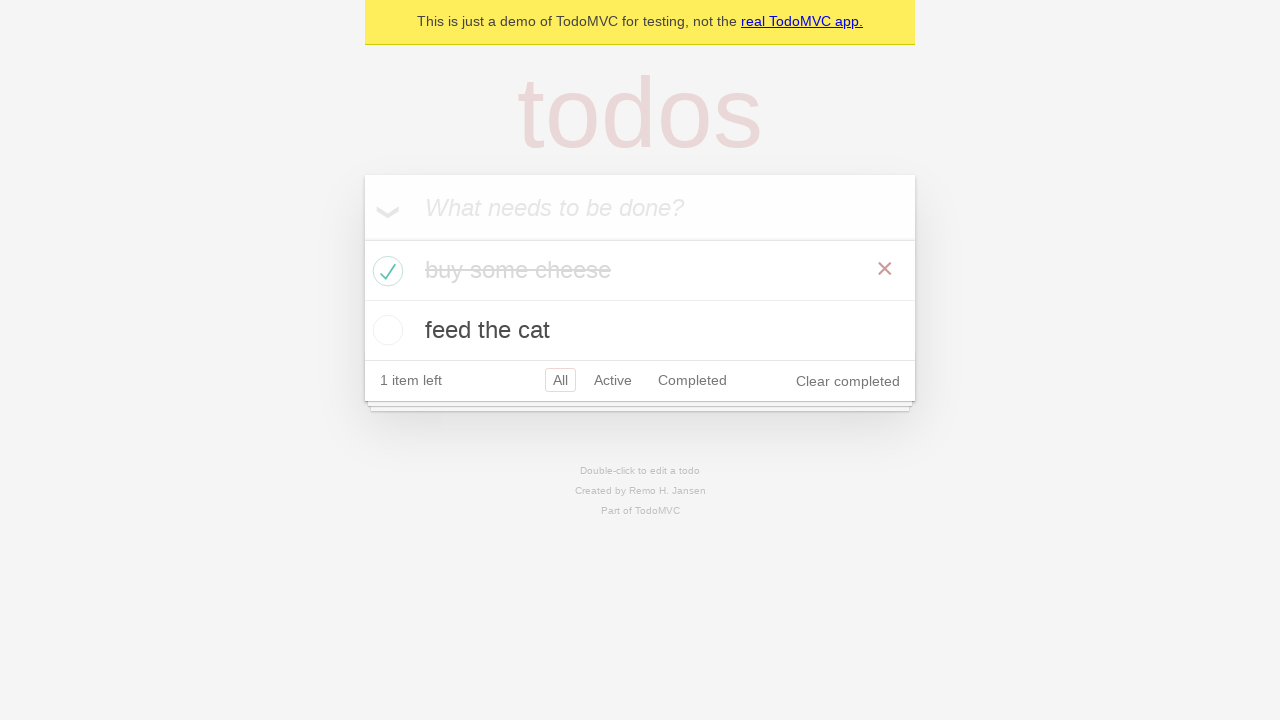